Tests file upload functionality by uploading a file and verifying the uploaded filename is displayed correctly

Starting URL: http://the-internet.herokuapp.com/upload

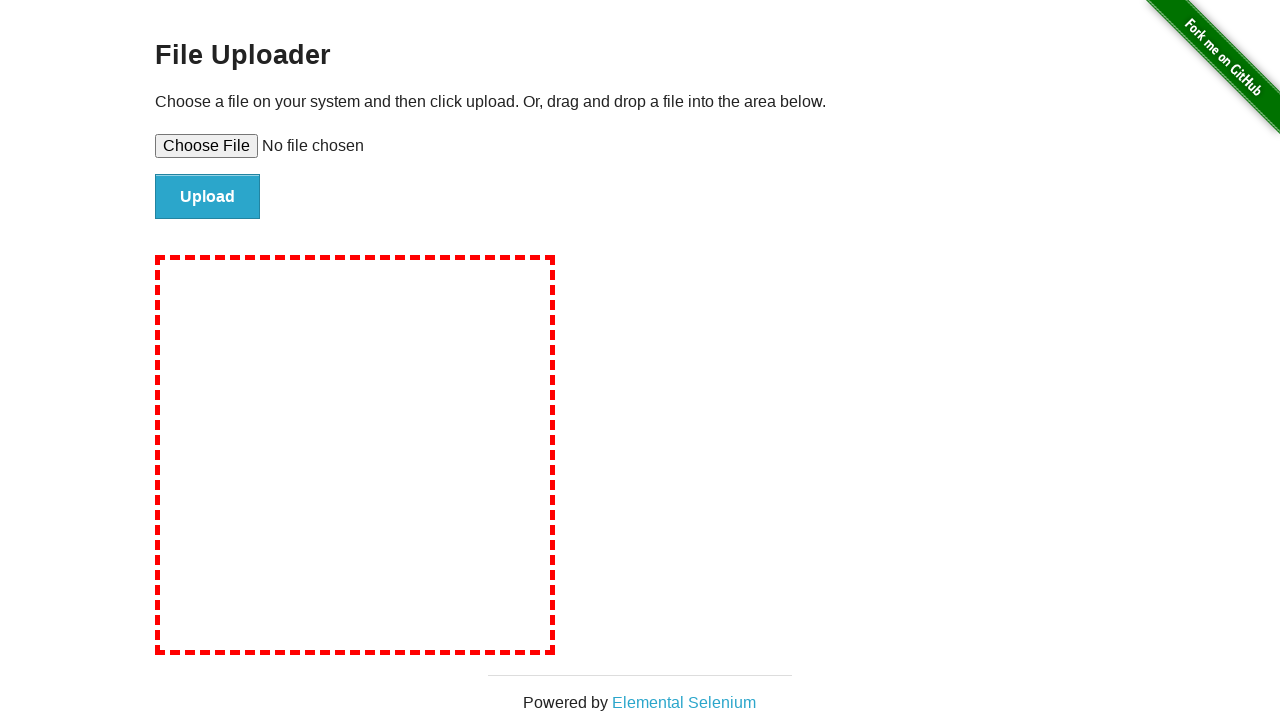

Created temporary test file for upload
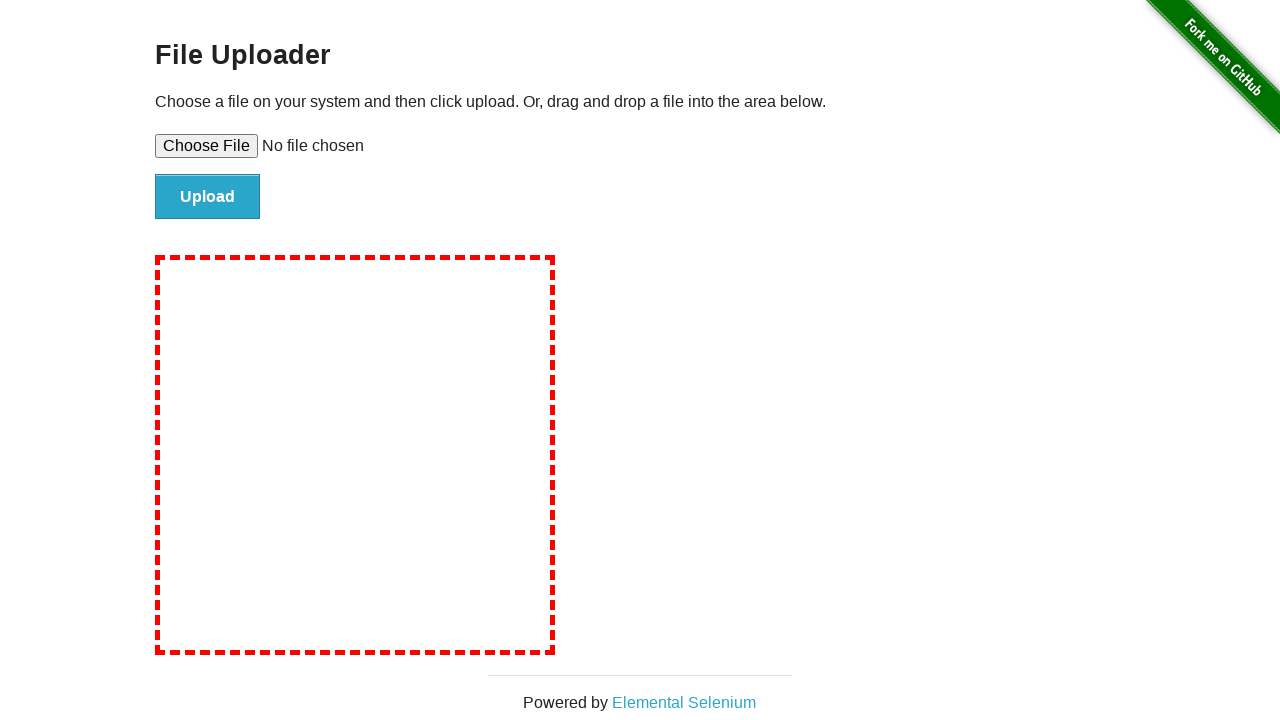

File upload input element loaded
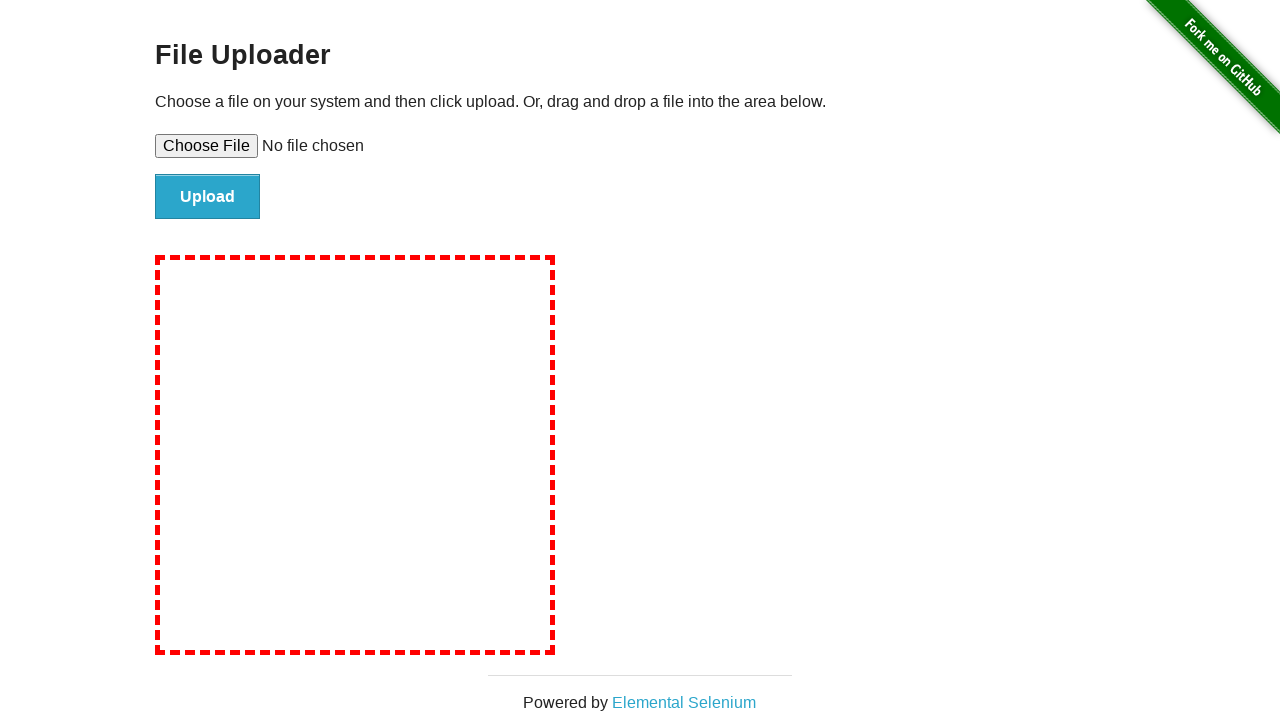

Set input file to test_upload_image.jpg
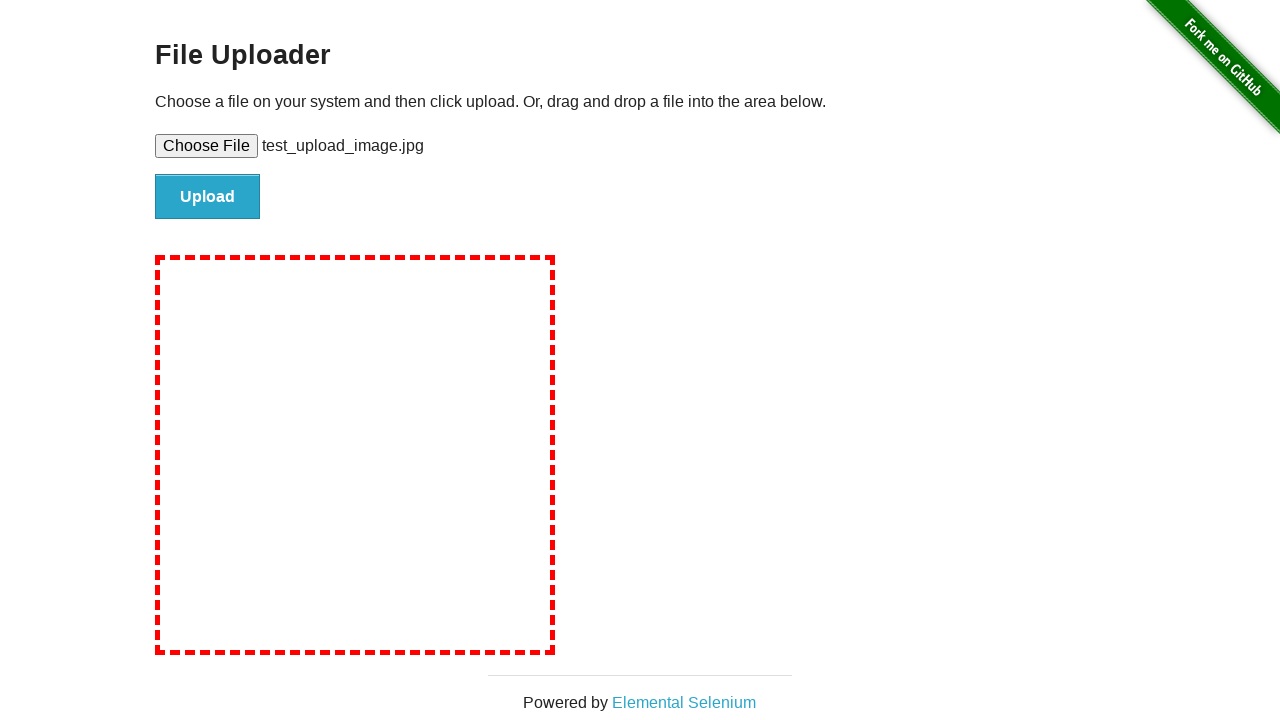

Clicked file submit button at (208, 197) on #file-submit
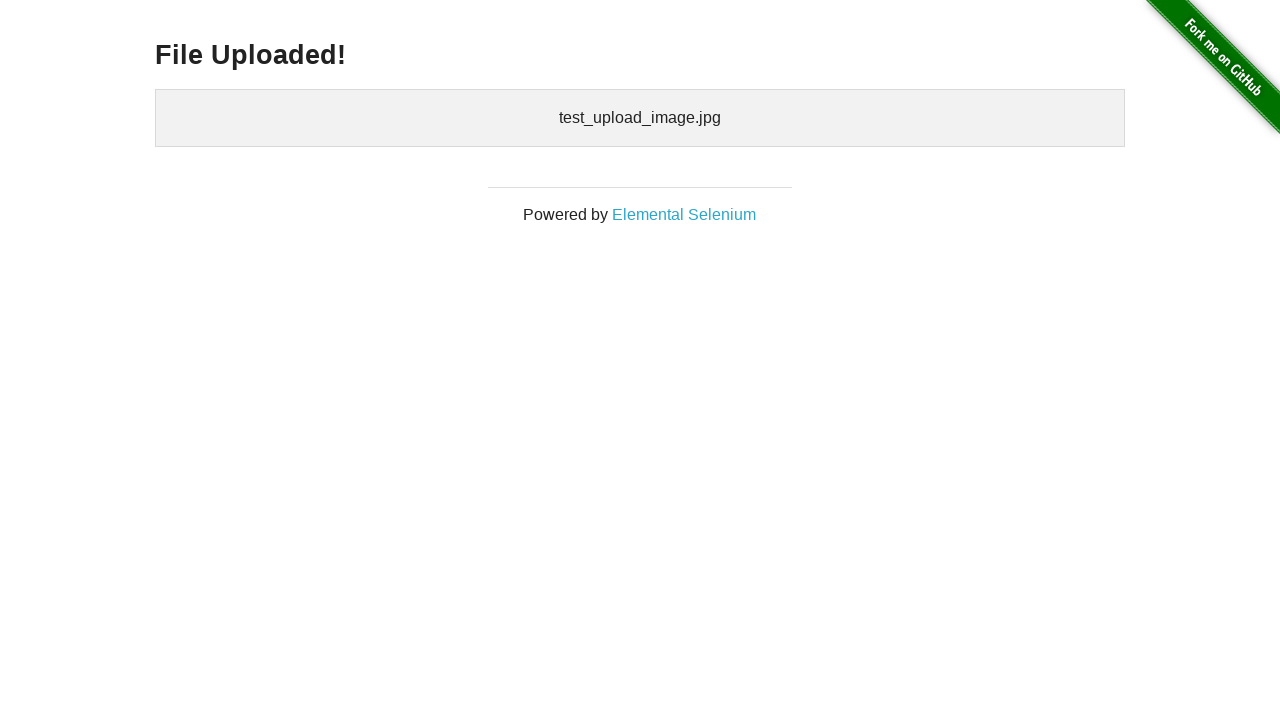

Uploaded files section loaded
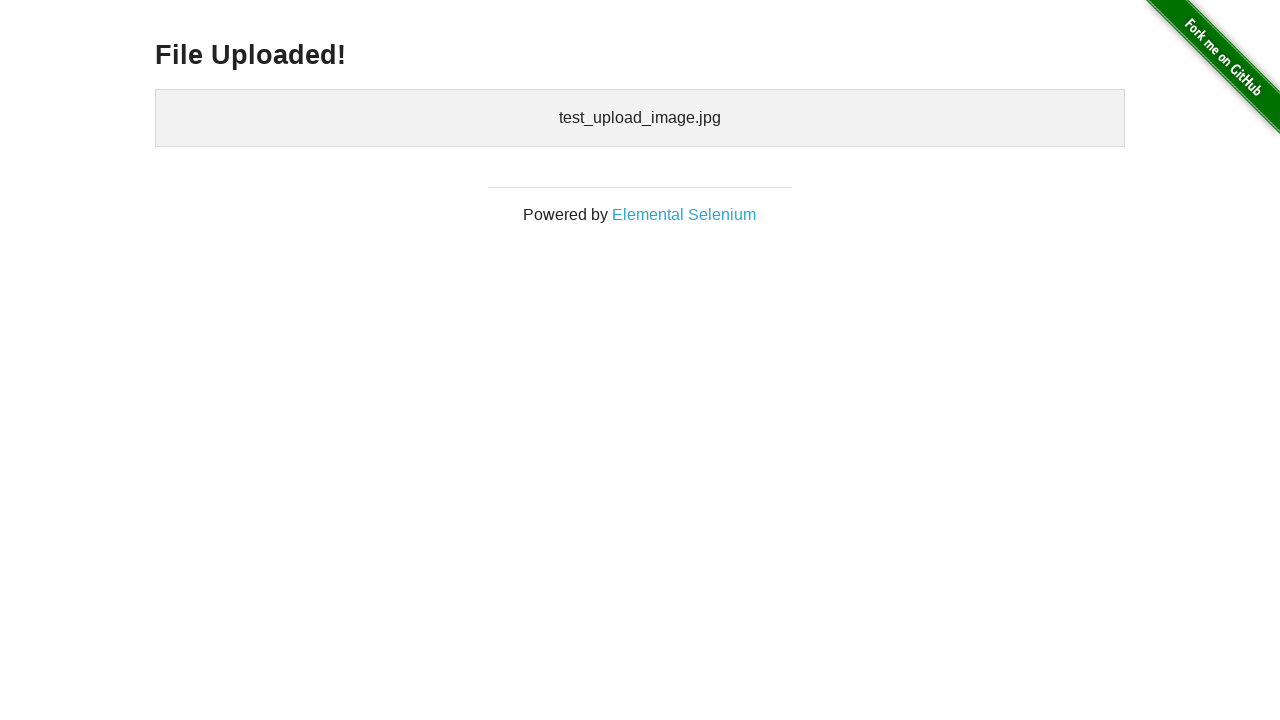

Retrieved uploaded filename text
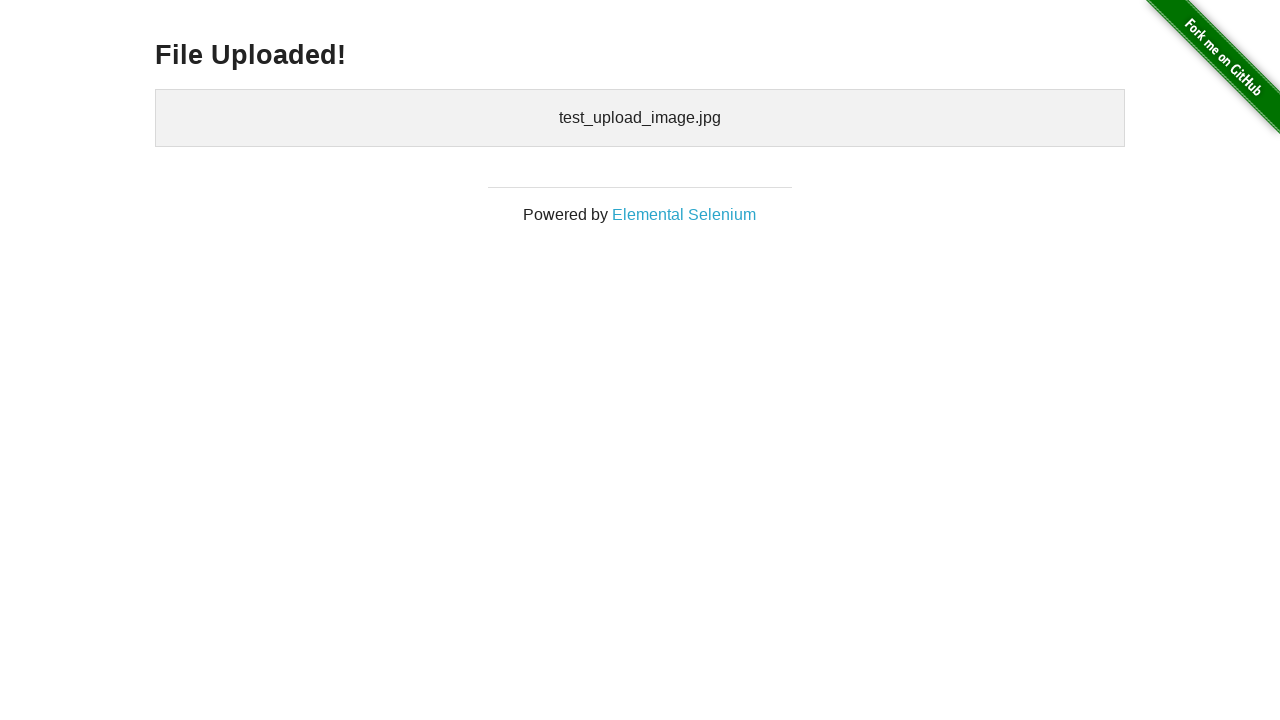

Verified uploaded filename matches expected value 'test_upload_image.jpg'
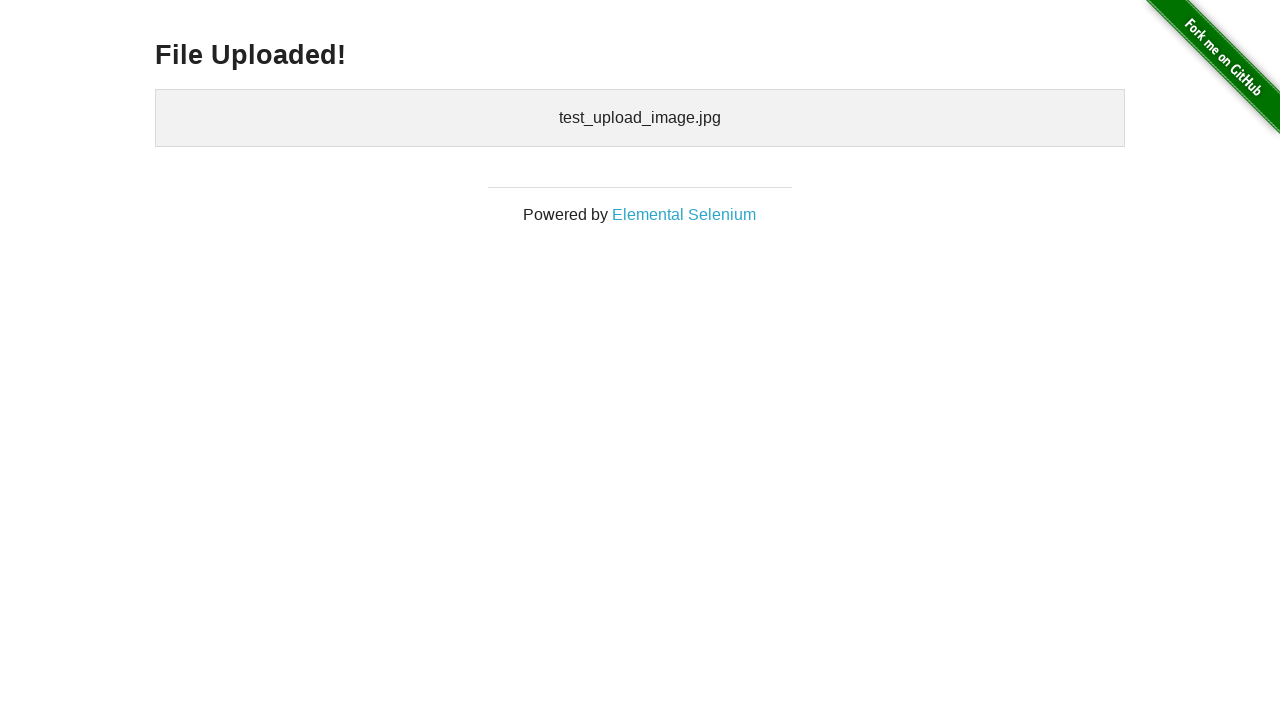

Cleaned up temporary test file
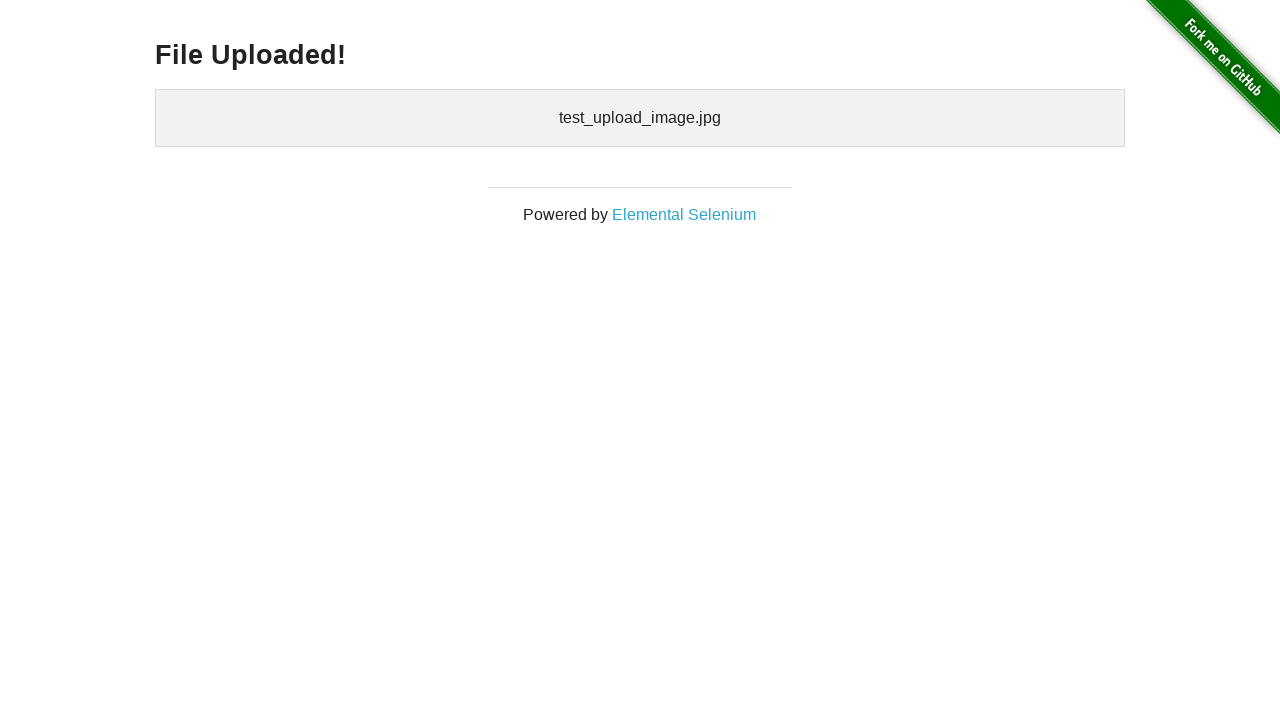

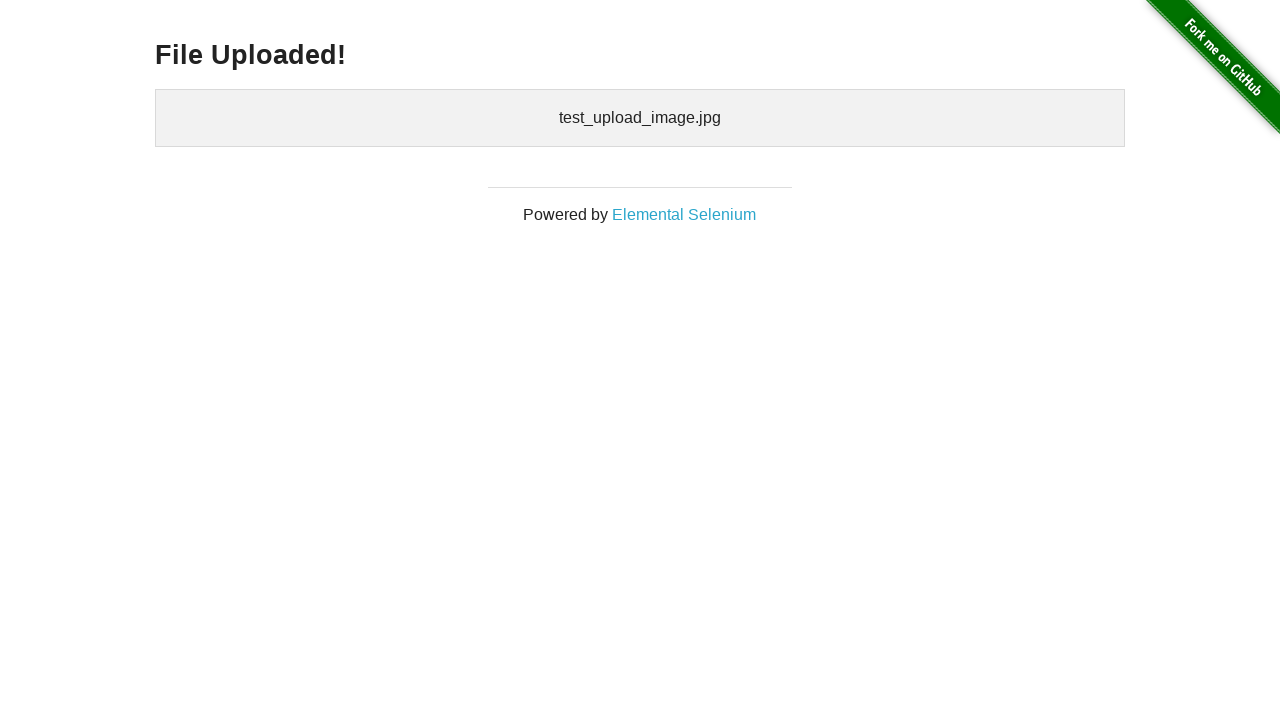